Tests navigation between windows by clicking a link to open Electronics Products page, verifying product count, and returning to the original page

Starting URL: https://testotomasyonu.com/addremove/

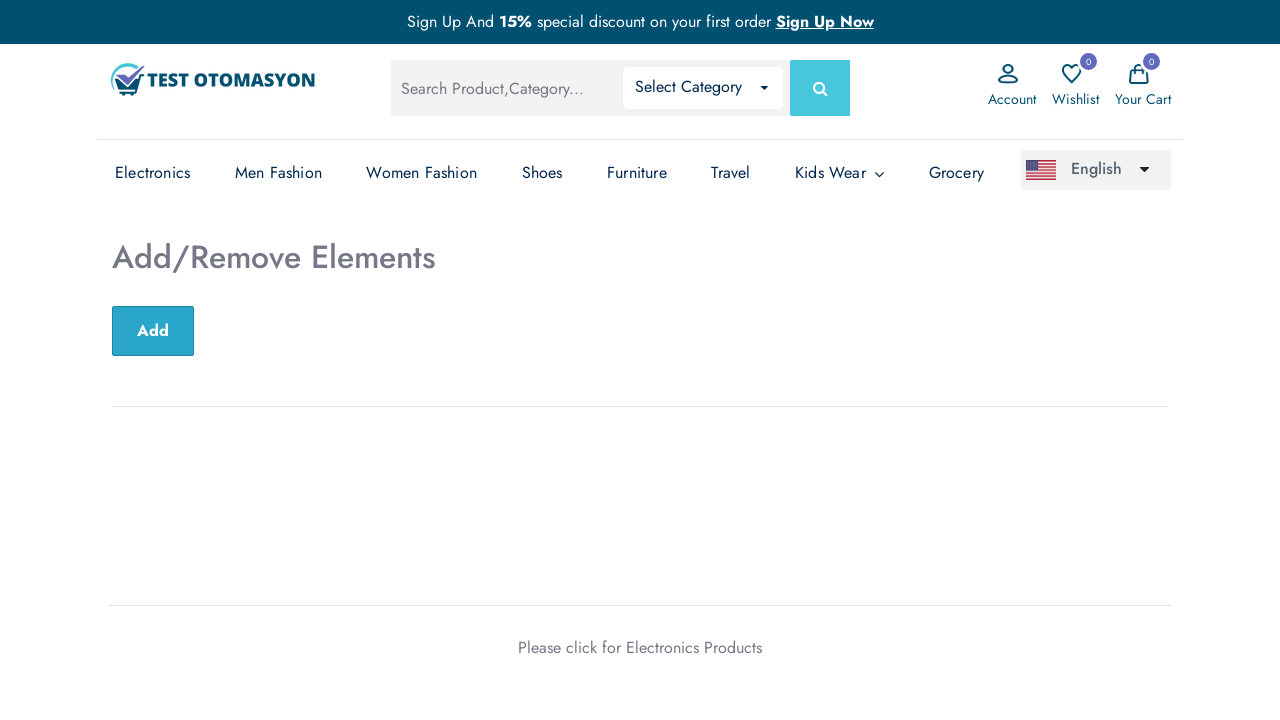

Verified 'Add/Remove Elements' heading is present
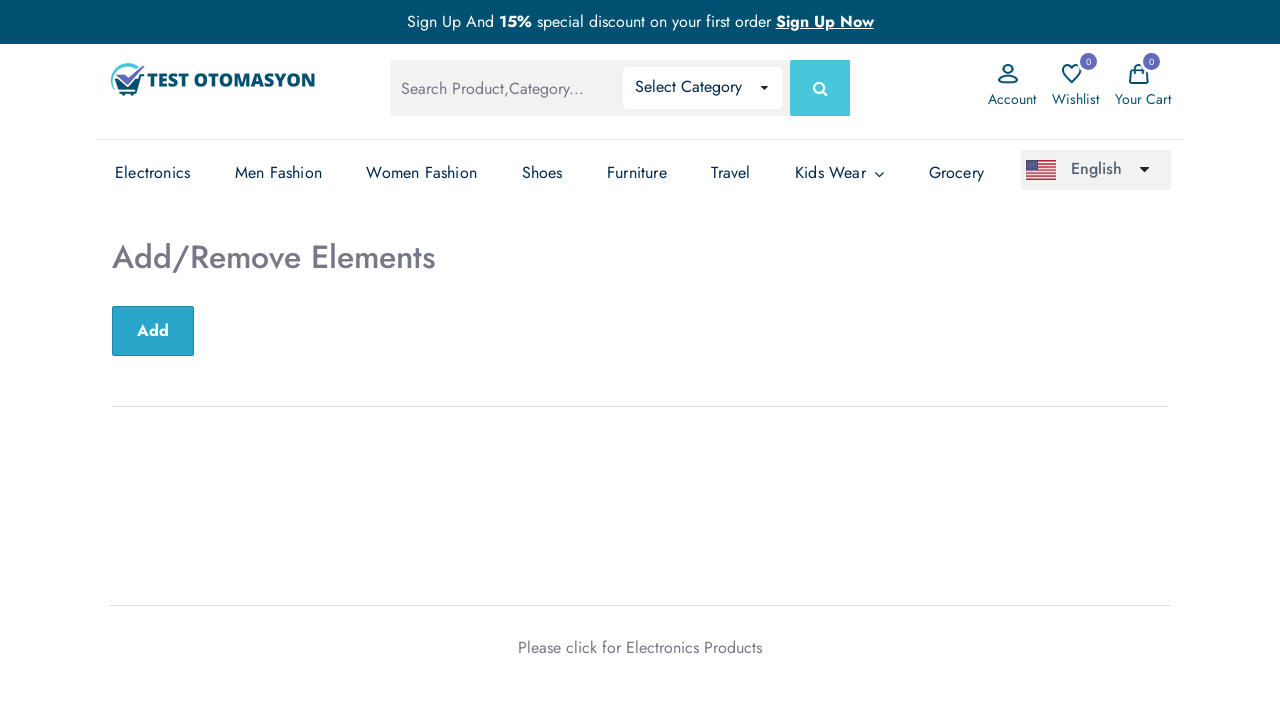

Verified page title contains 'Test Otomasyonu'
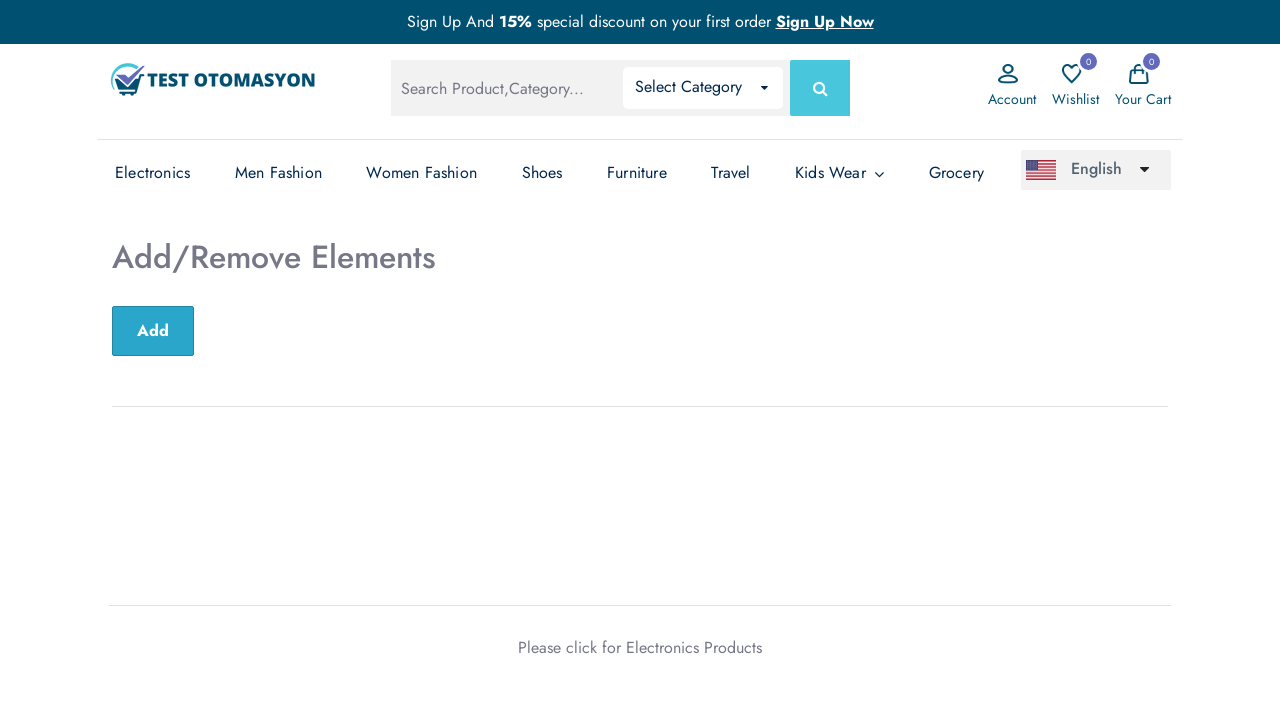

Clicked on 'Electronics Products' link to open new window at (694, 647) on text=Electronics Products
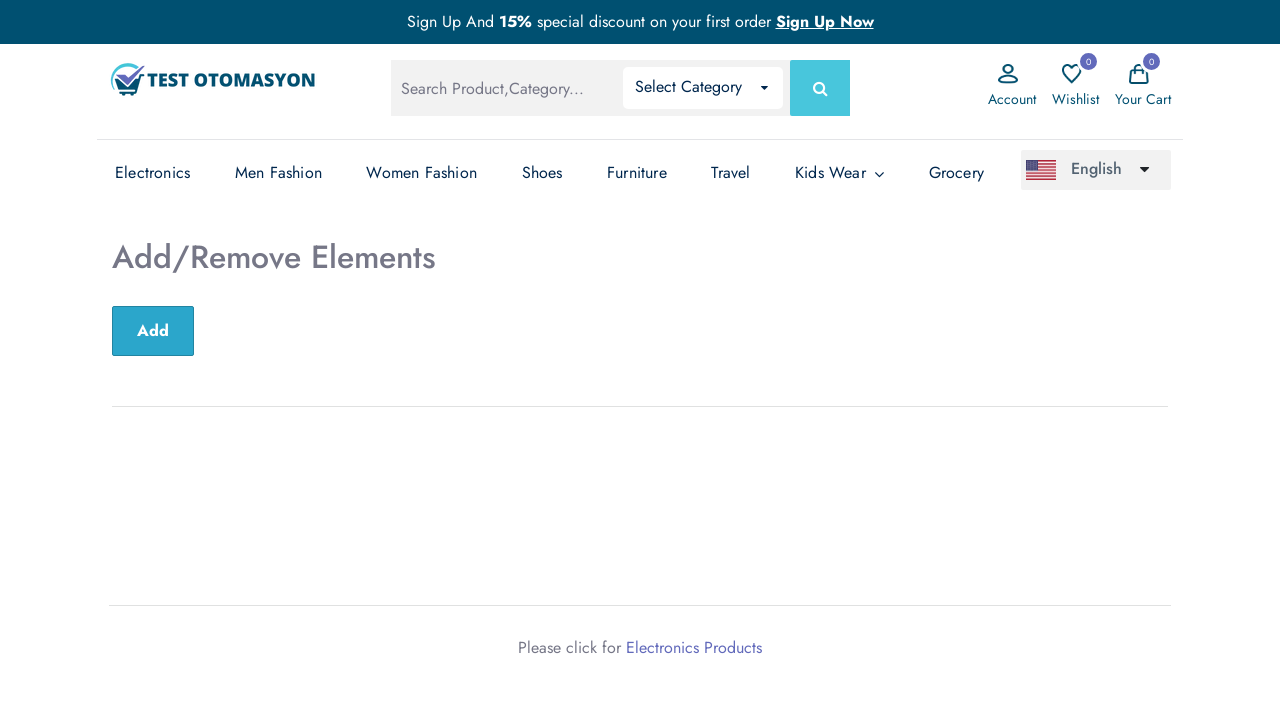

Electronics Products page loaded successfully
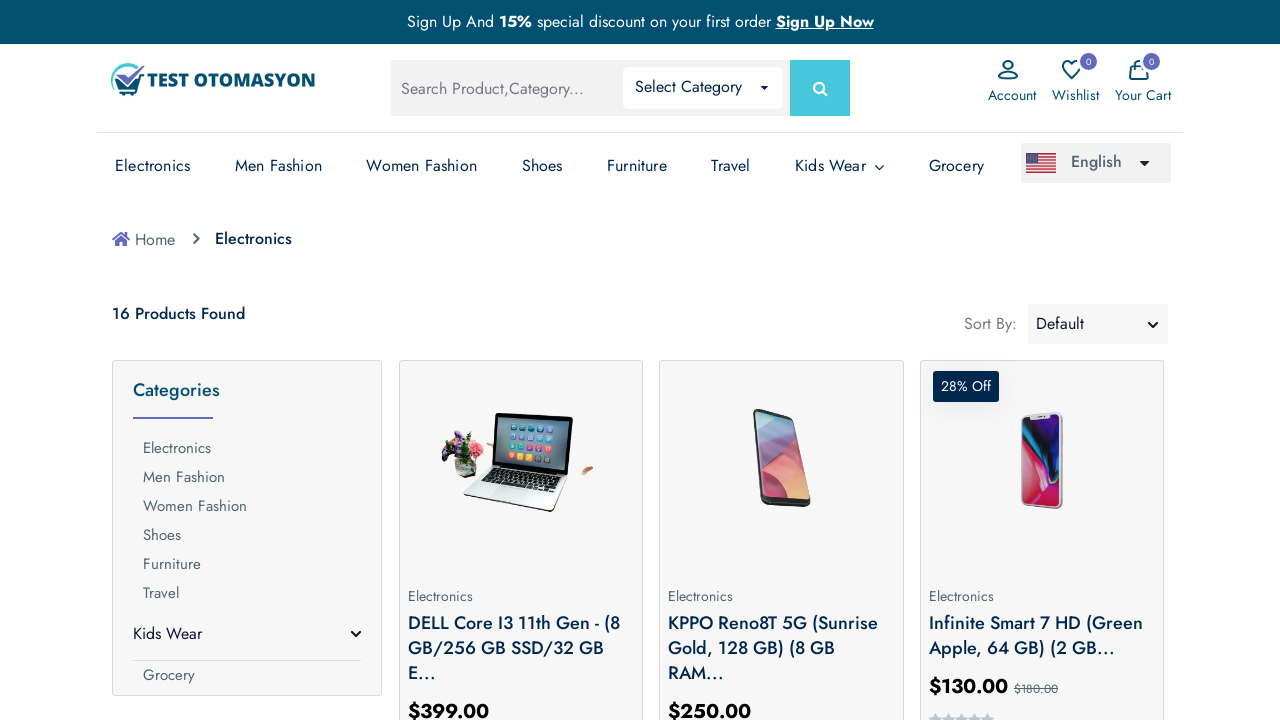

Verified Electronics page title is 'Test Otomasyonu - Electronics'
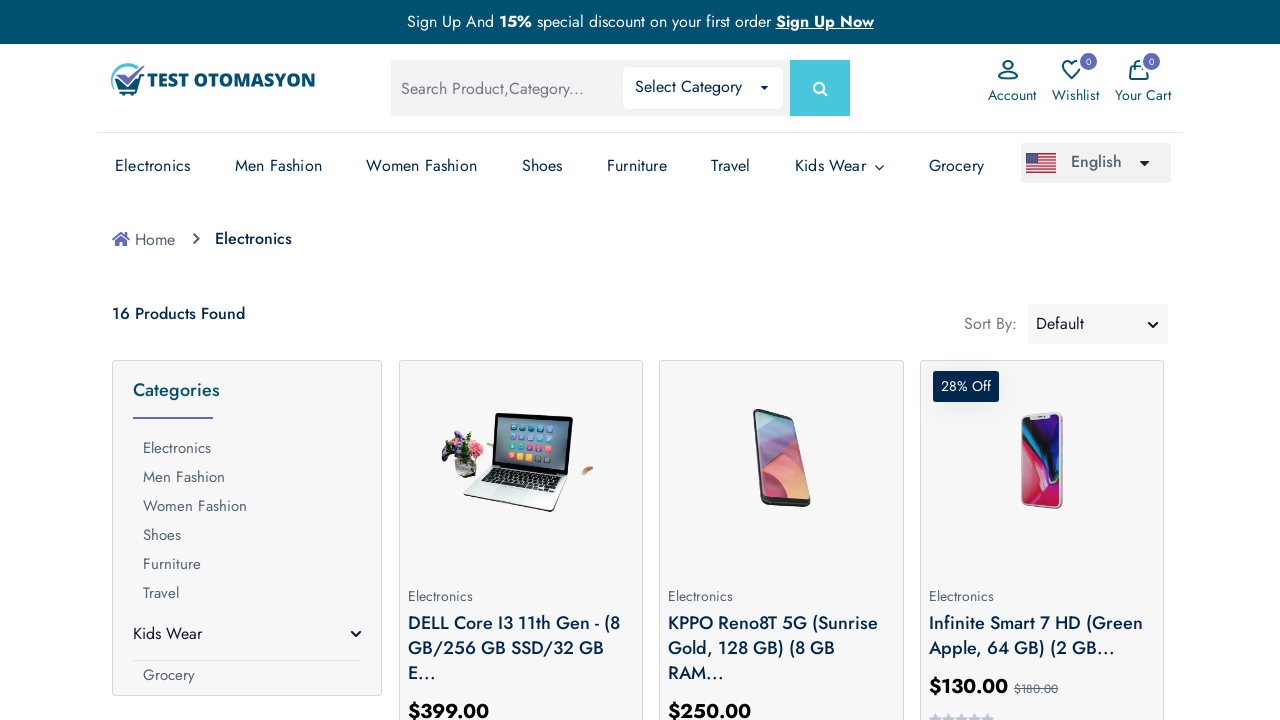

Verified product count is 16 on Electronics page
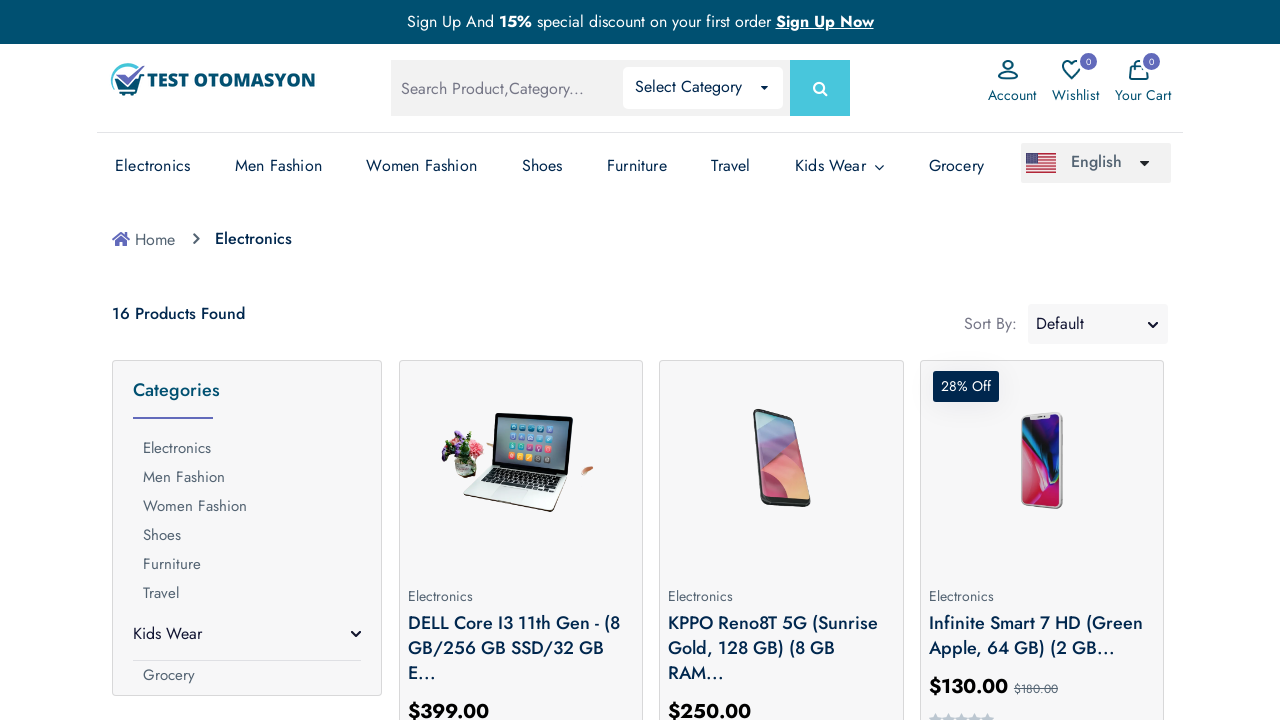

Switched back to original Add/Remove Elements page
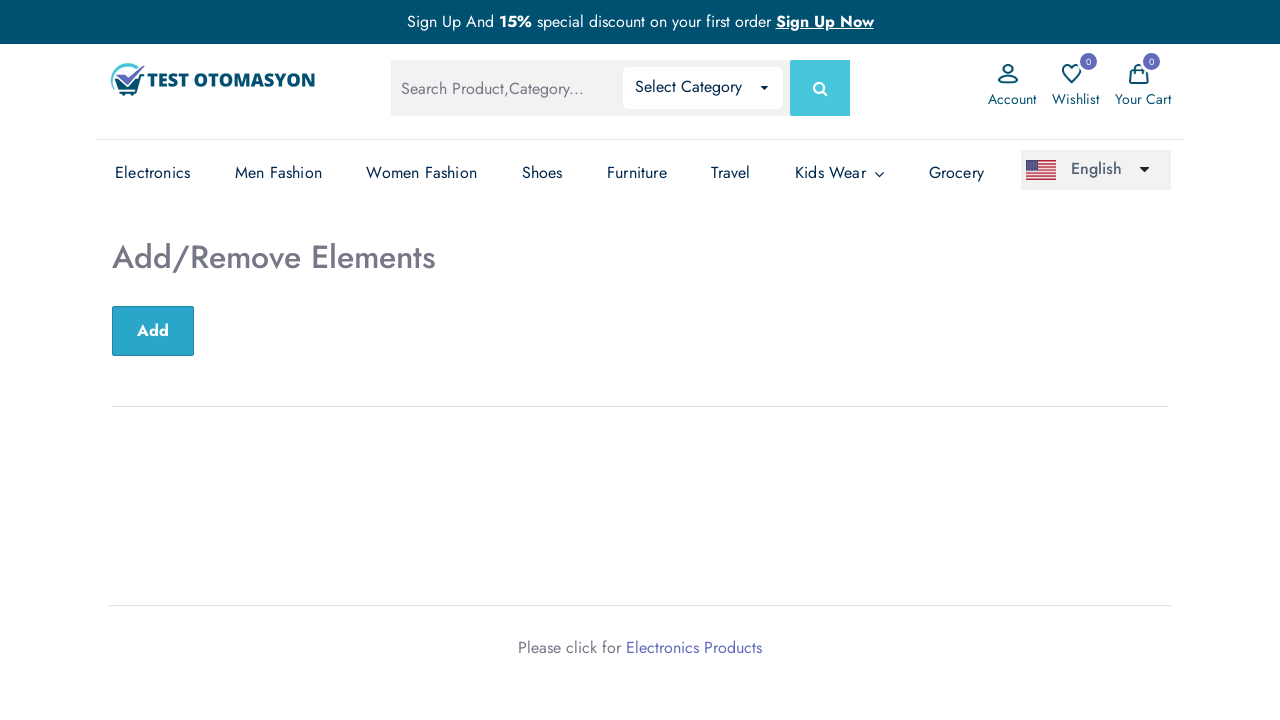

Verified original page URL contains 'addremove'
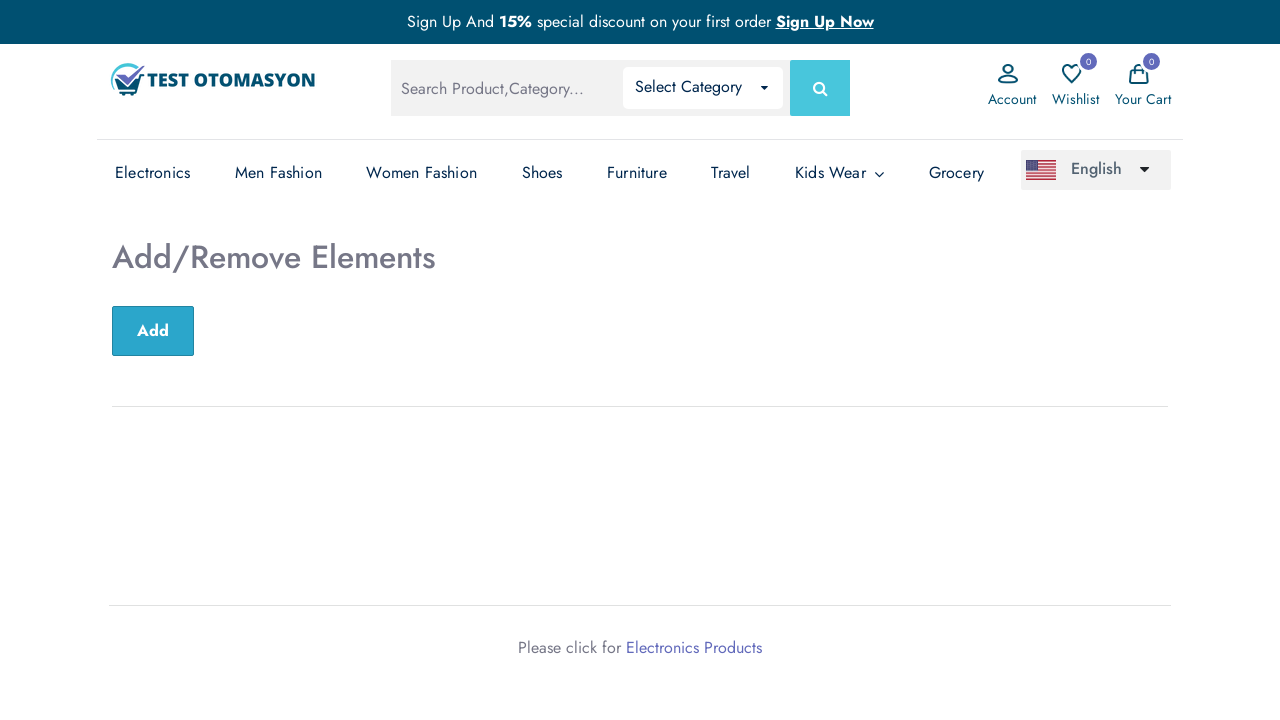

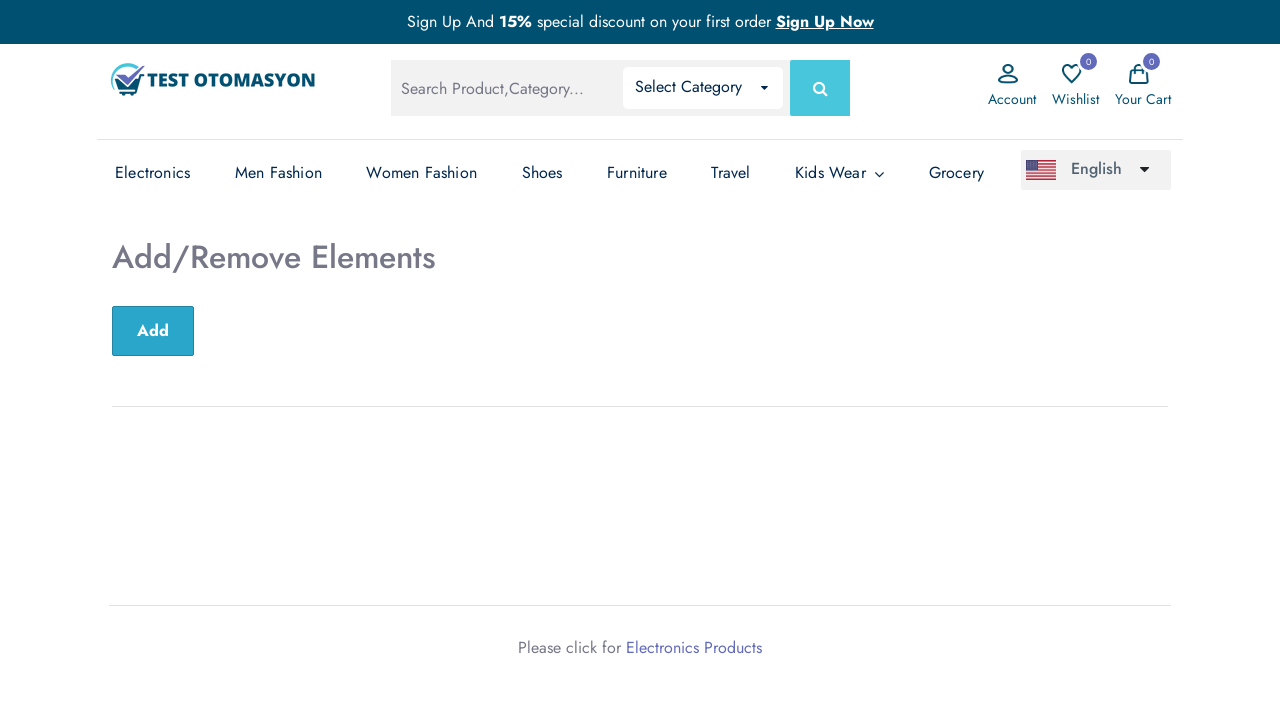